Tests dynamic control removal by clicking a button that removes a checkbox element and verifying the "It's gone!" message appears

Starting URL: https://the-internet.herokuapp.com/dynamic_controls

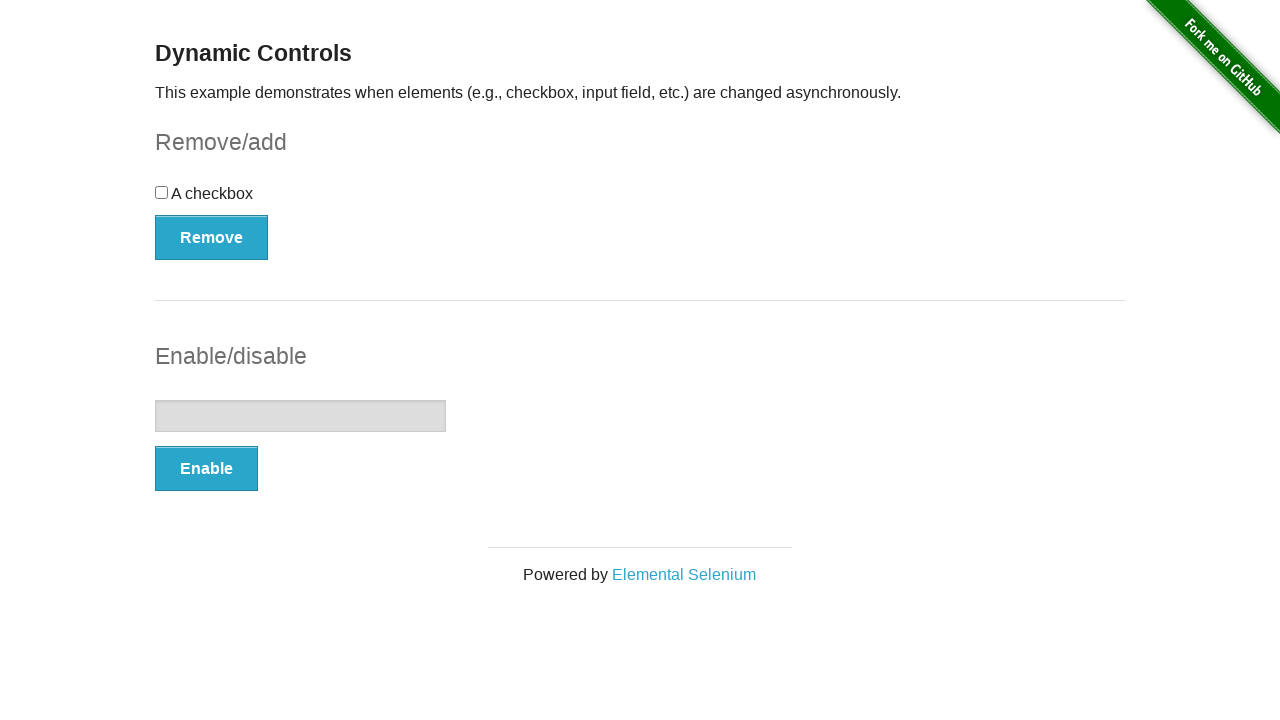

Clicked the remove button to delete the checkbox element at (212, 237) on #checkbox-example > button
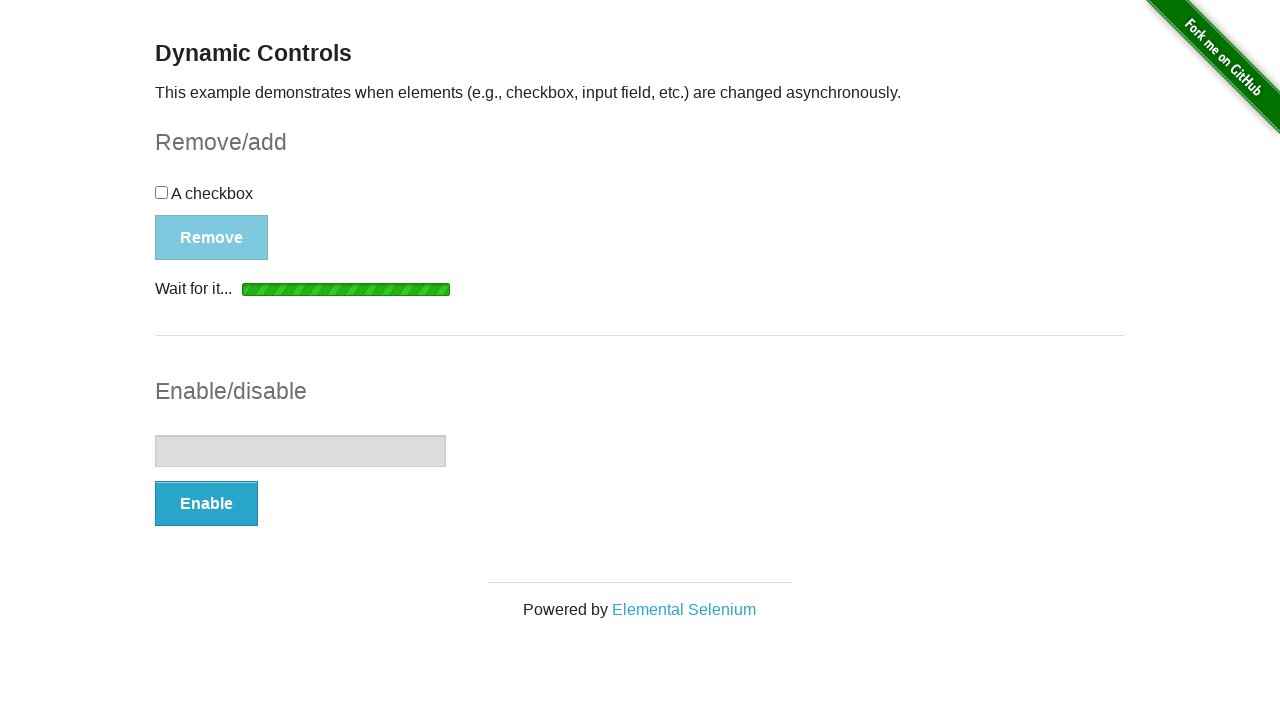

Waited for the message to appear after checkbox removal
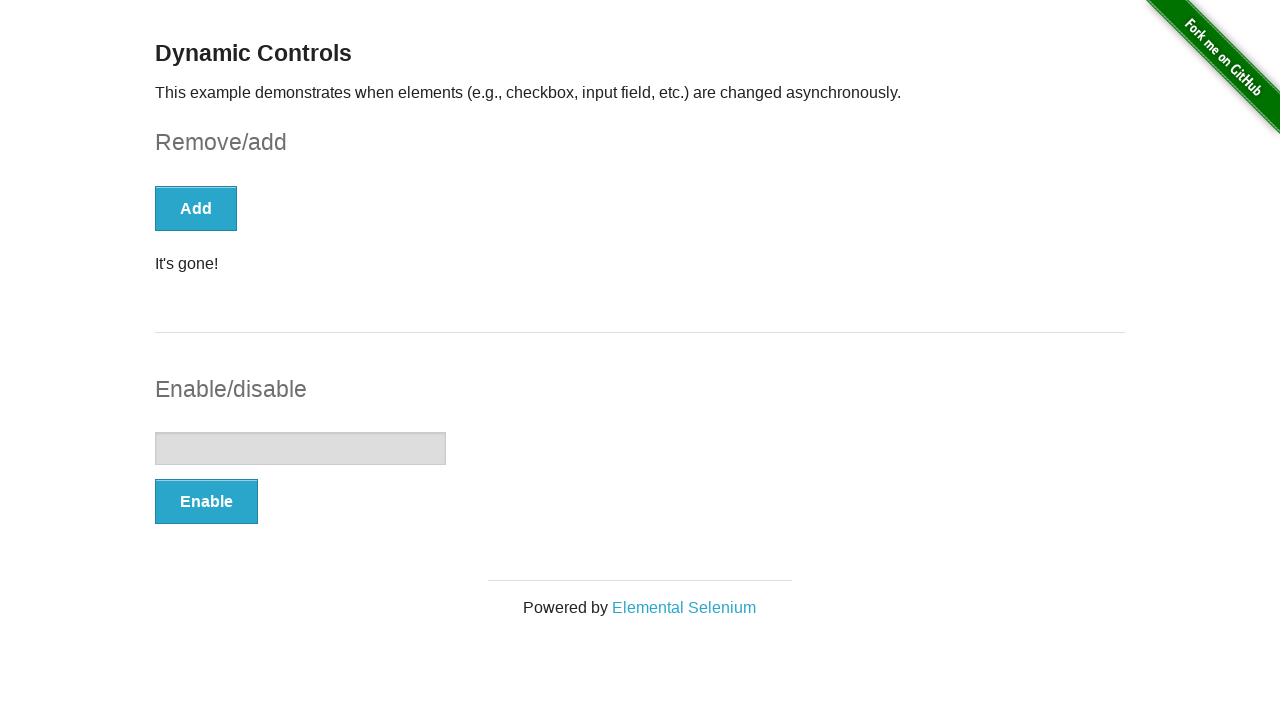

Verified that the message displays 'It's gone!' confirming successful control removal
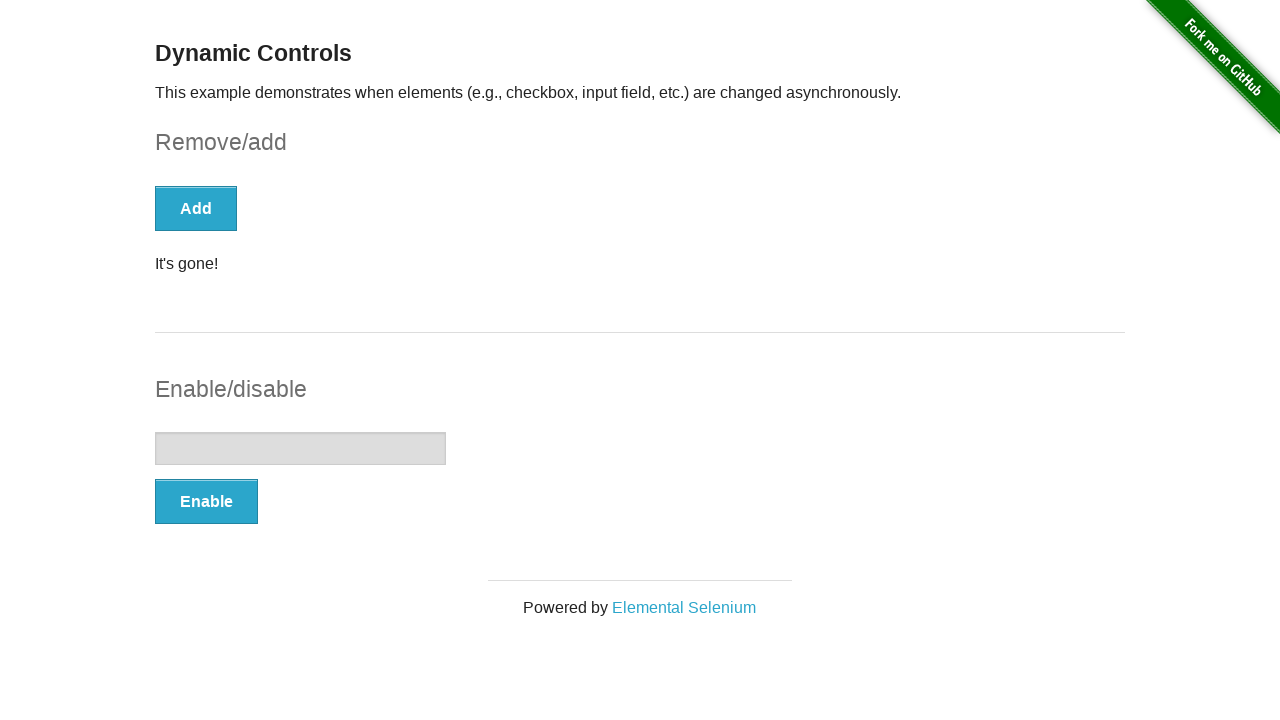

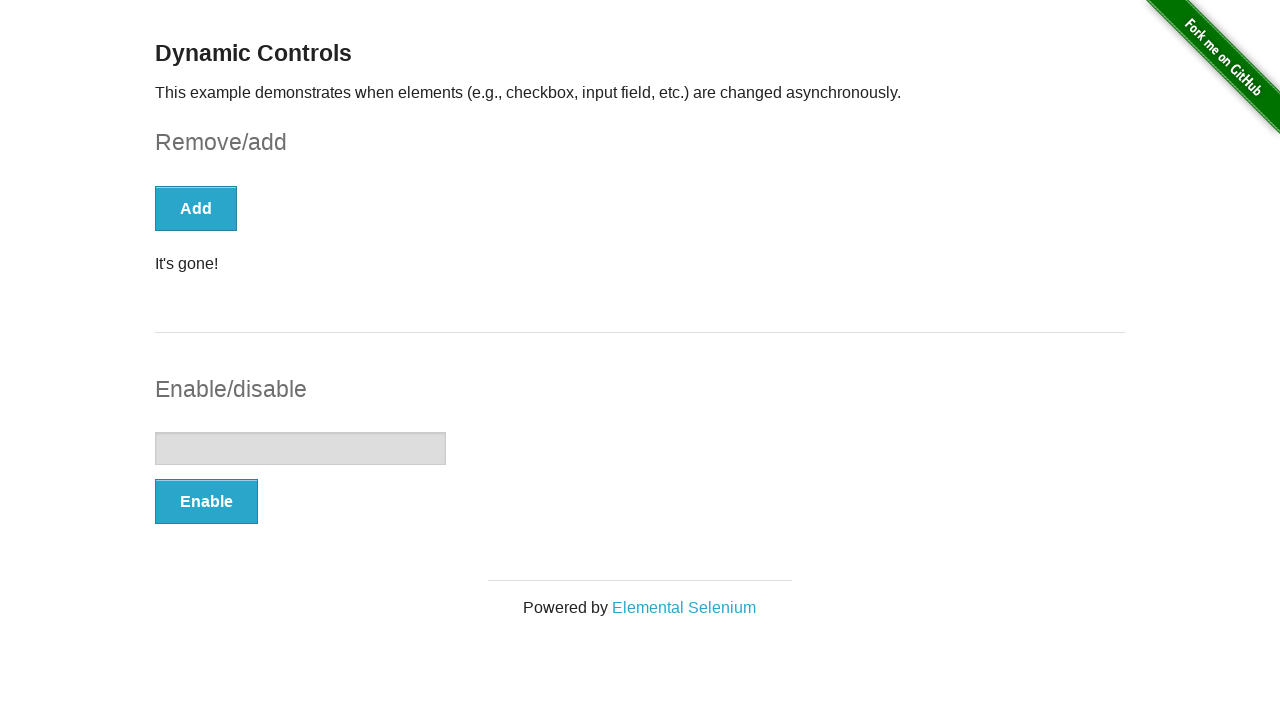